Tests a form with radio buttons by filling in title and description fields, selecting a radio button option, and submitting the form

Starting URL: https://rori4.github.io/selenium-practice/#/pages/practice/radio-button-form

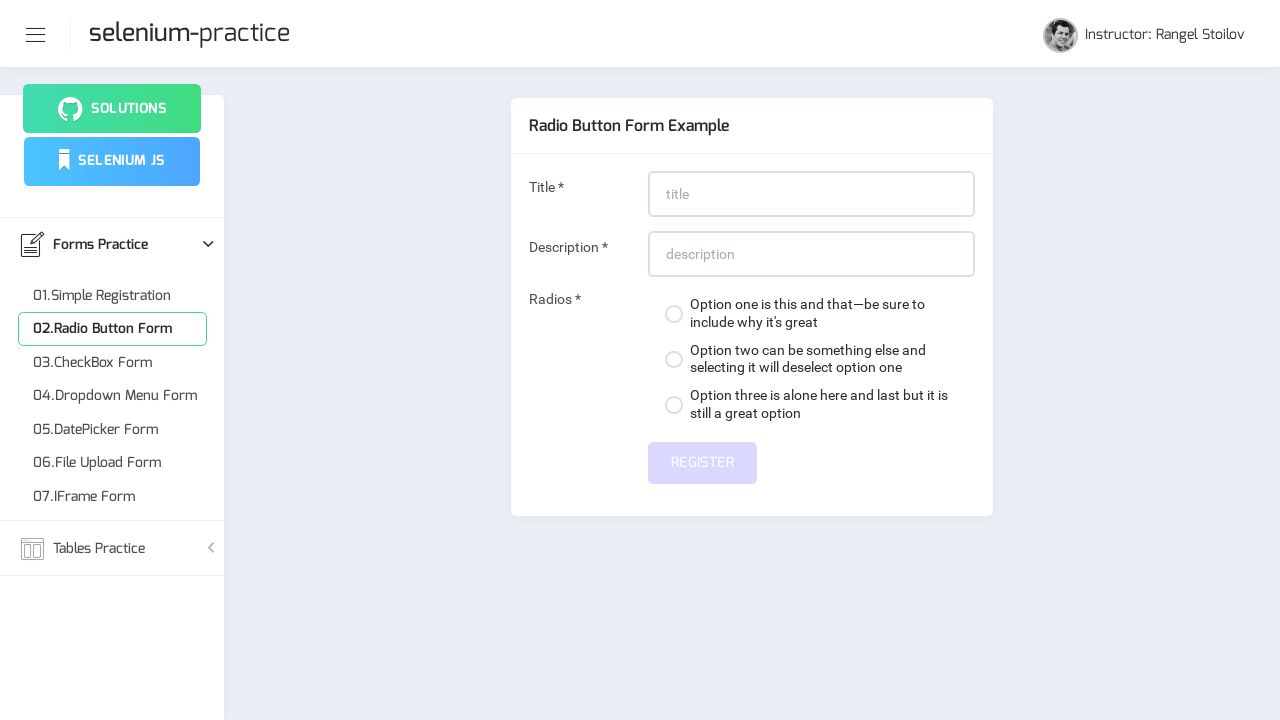

Filled title field with 'title that has 20 characters' on #title
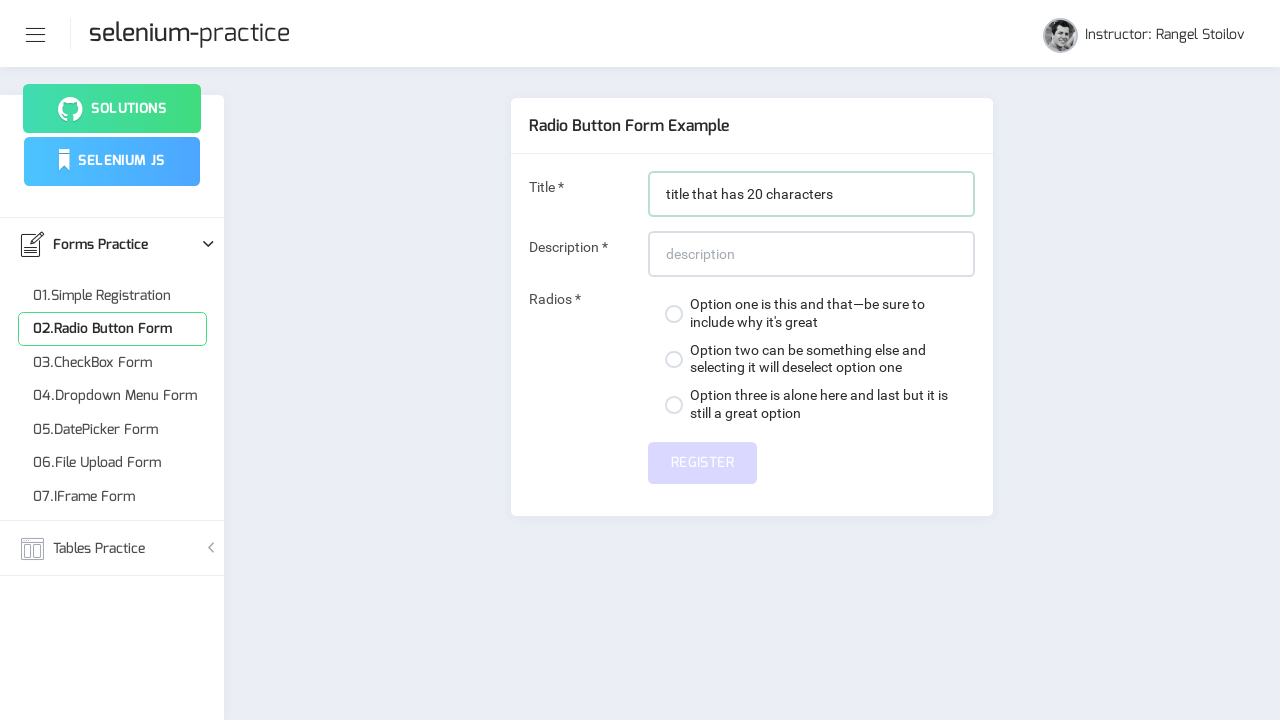

Filled description field with 'description with at least 20 characters' on #description
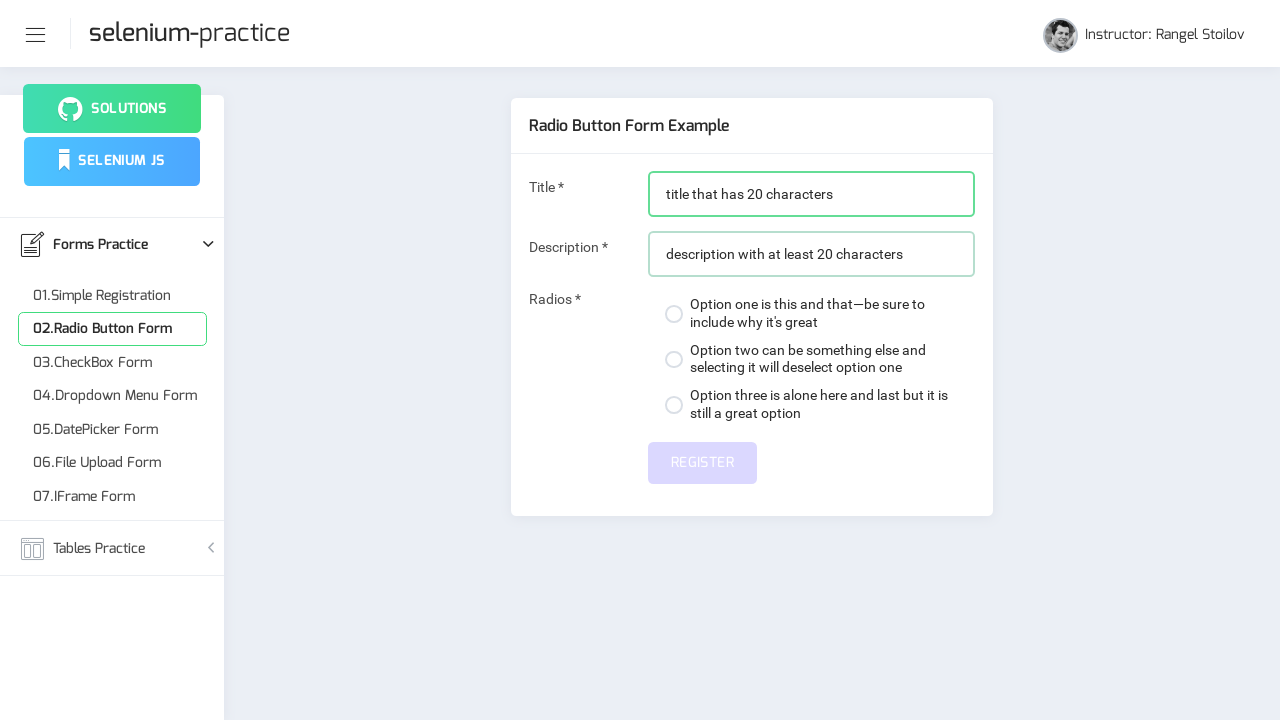

Selected first radio button option at (674, 314) on (//span[@class='custom-control-indicator'])[1]
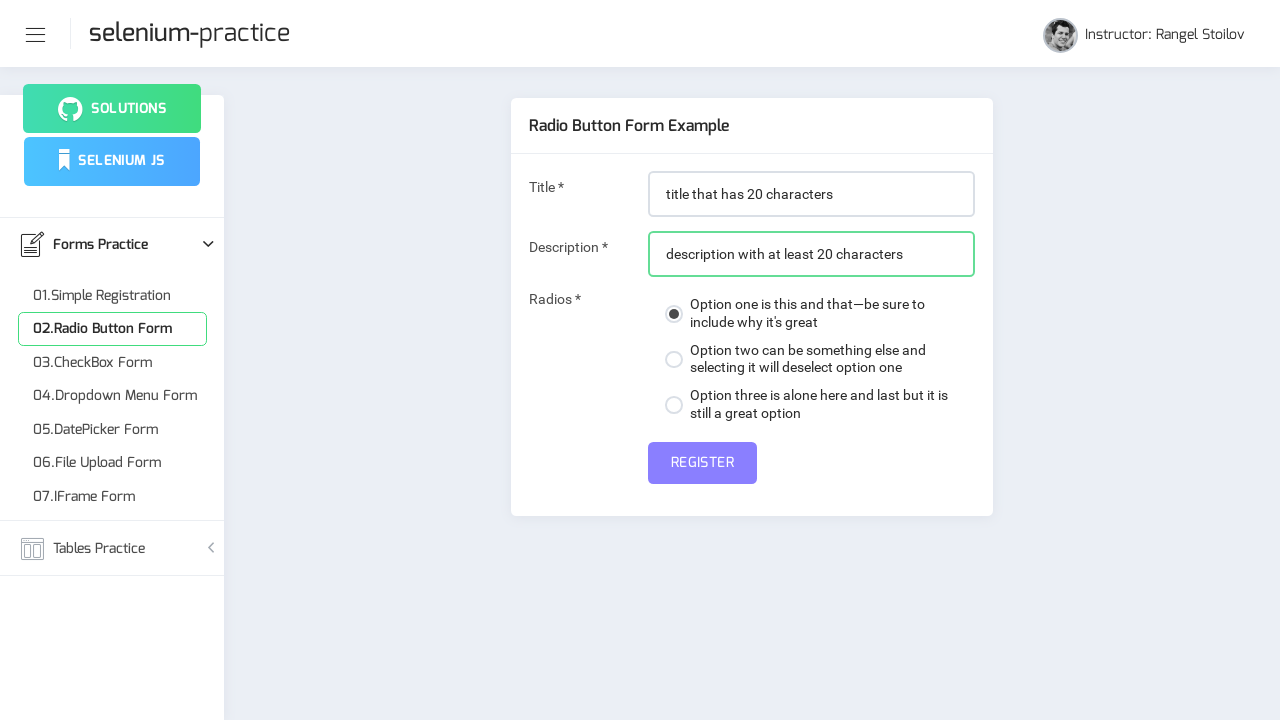

Submitted the radio button form at (702, 463) on #submit
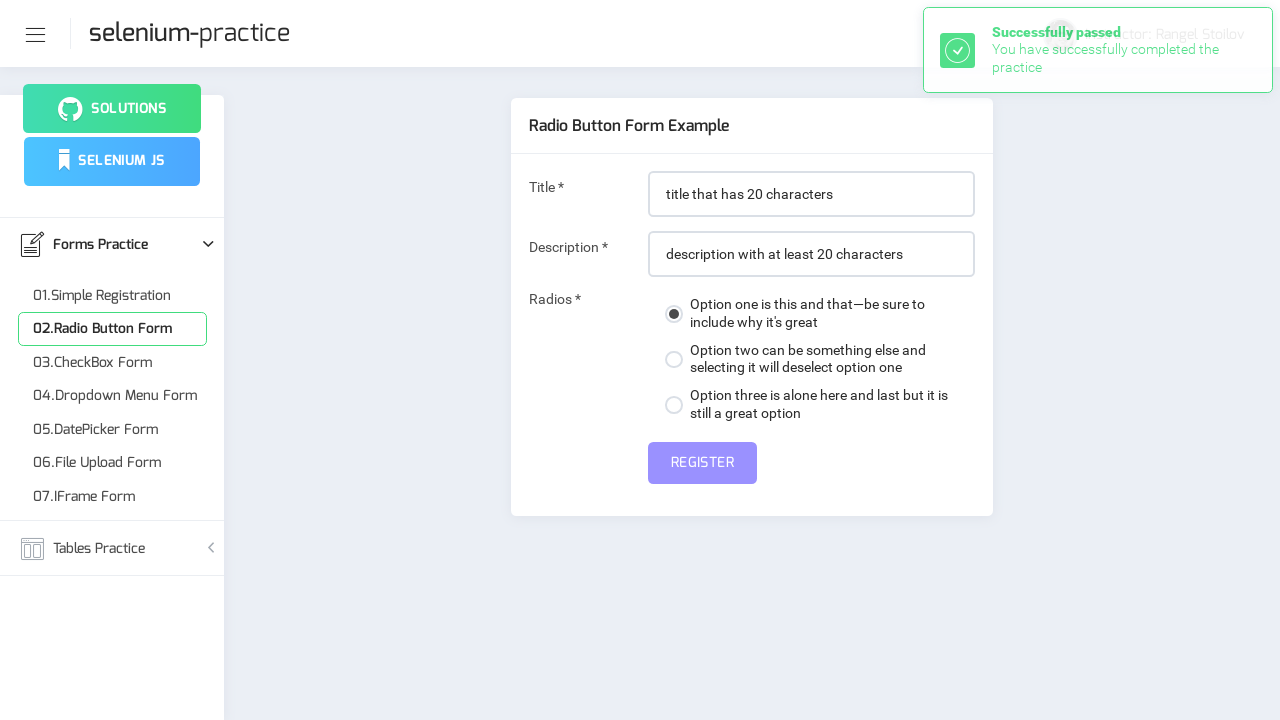

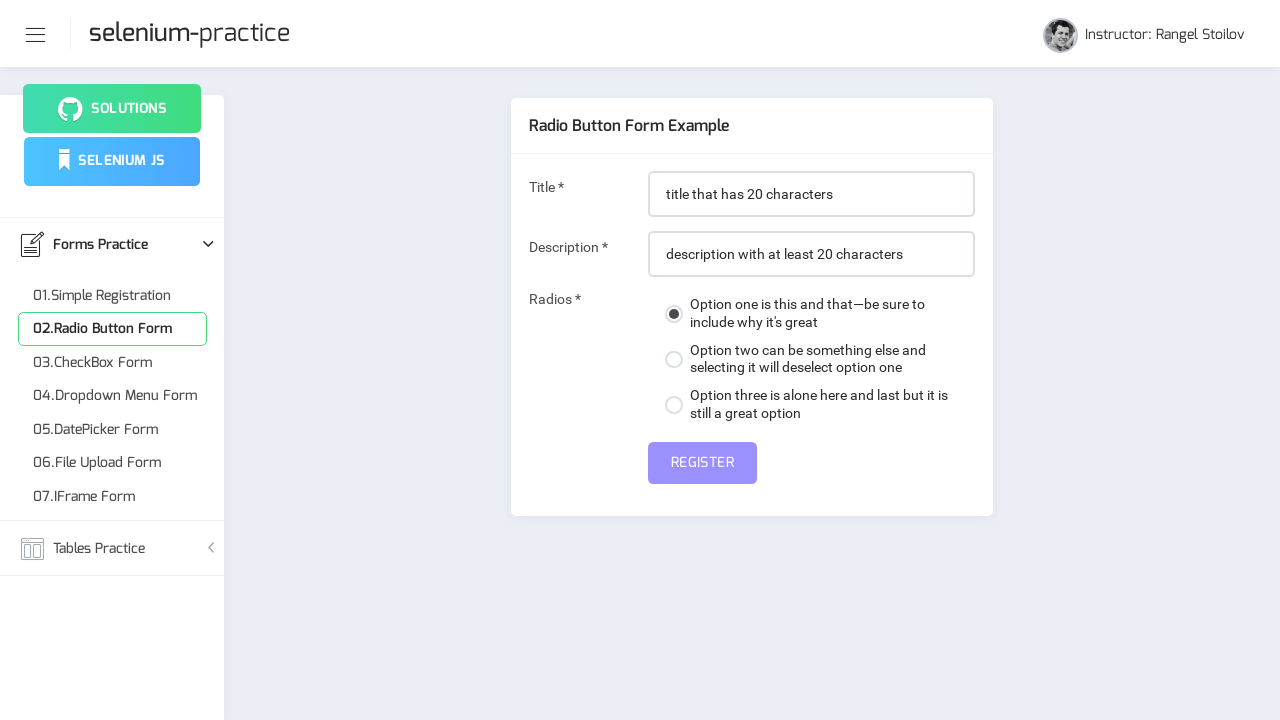